Navigates to Lenskart website and verifies the page loads successfully

Starting URL: https://www.lenskart.com/

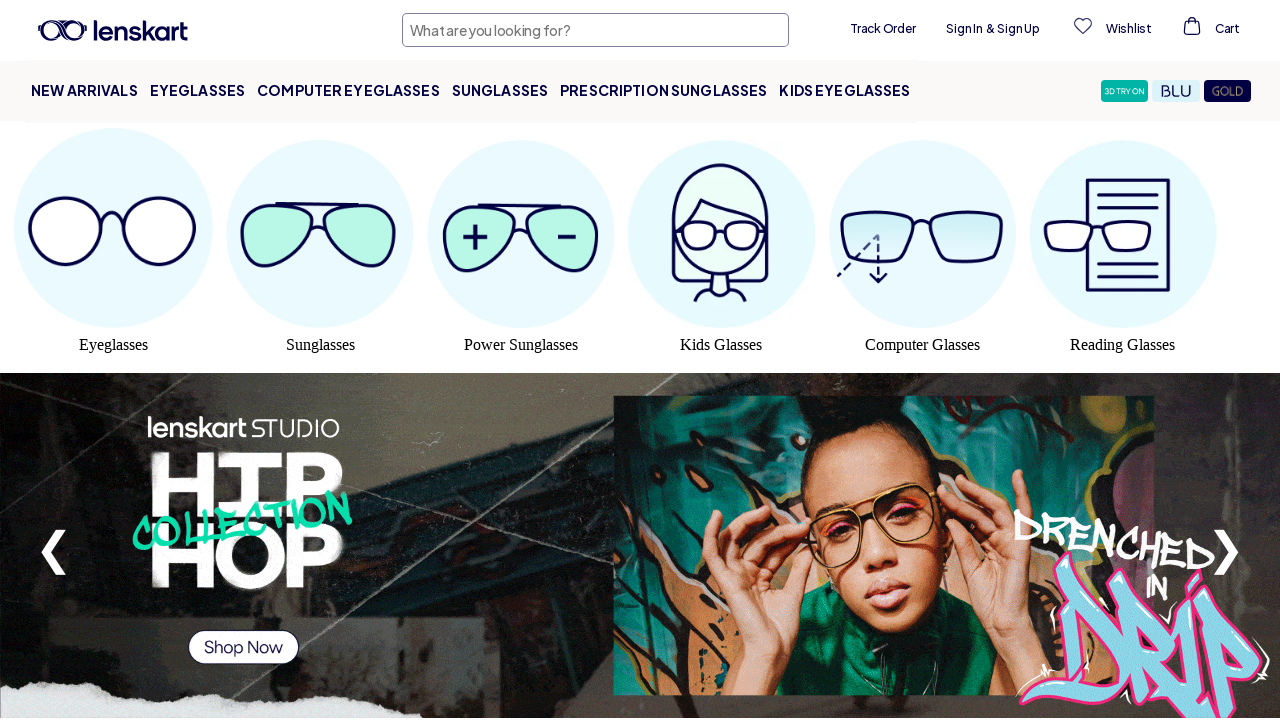

Waited for page body to load
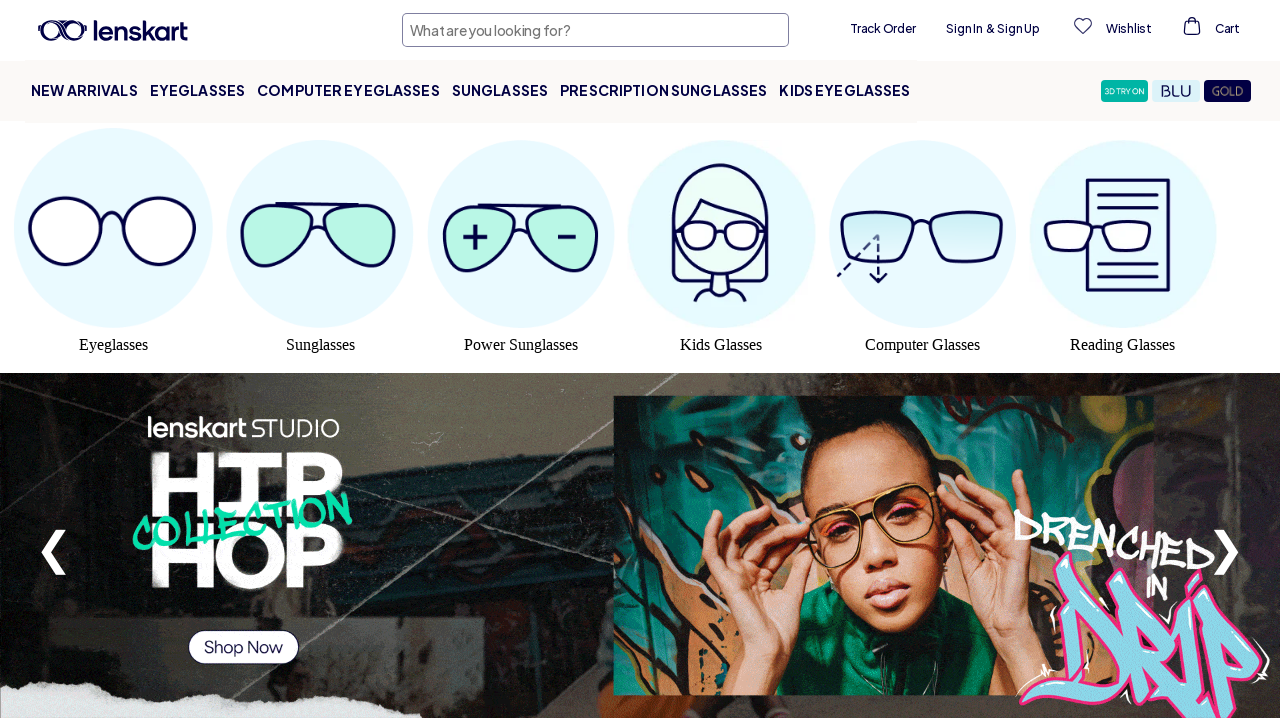

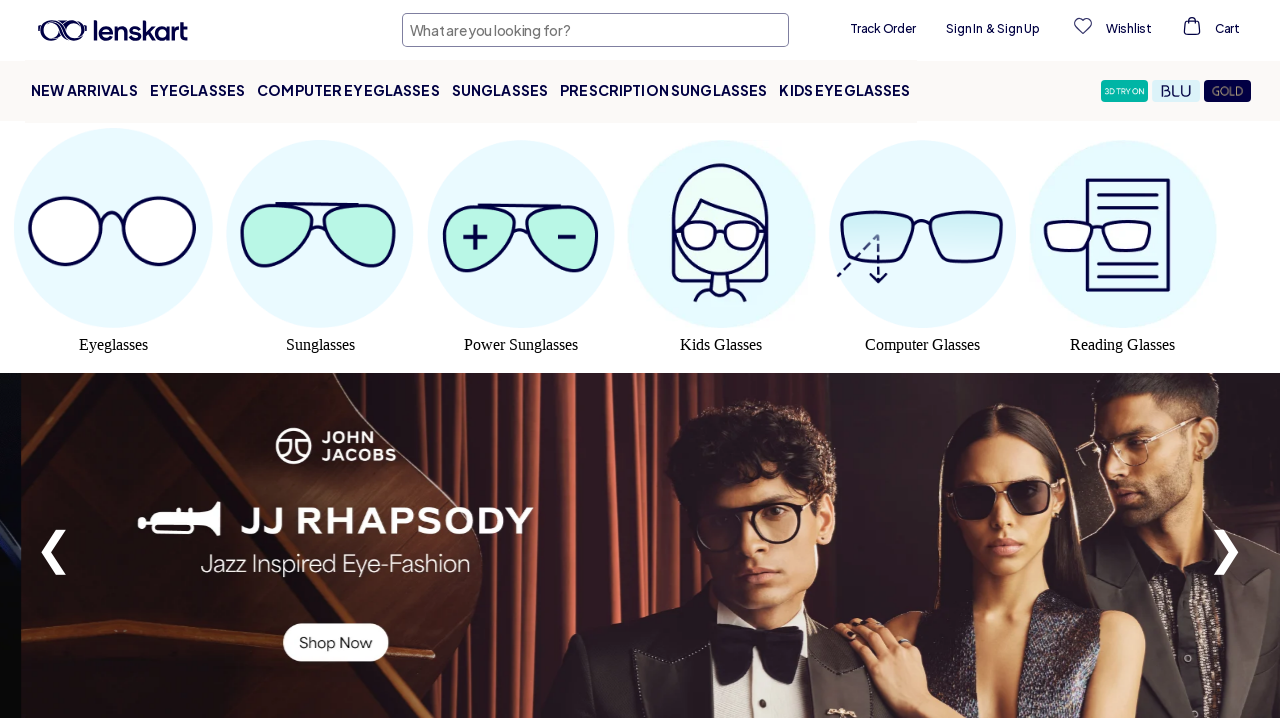